Tests file upload functionality on file.io by selecting a file through the file input element

Starting URL: https://www.file.io/

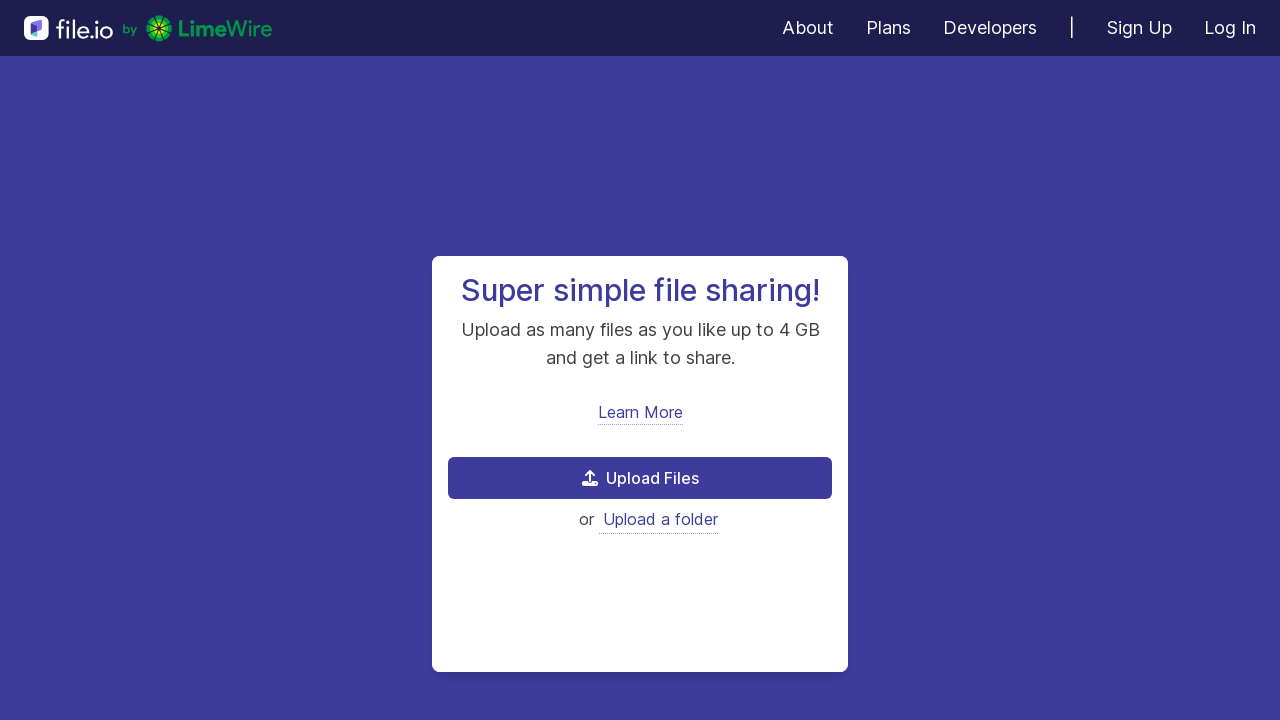

Created temporary test file for upload
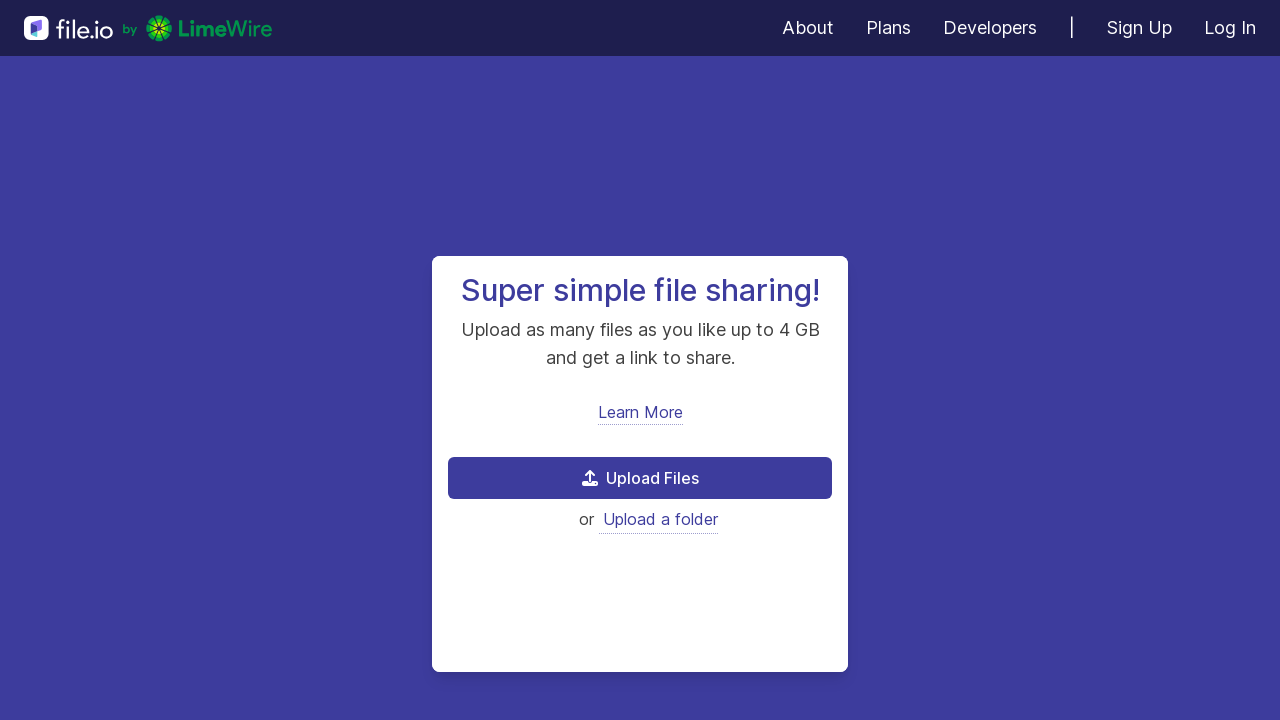

Selected test file through file input element
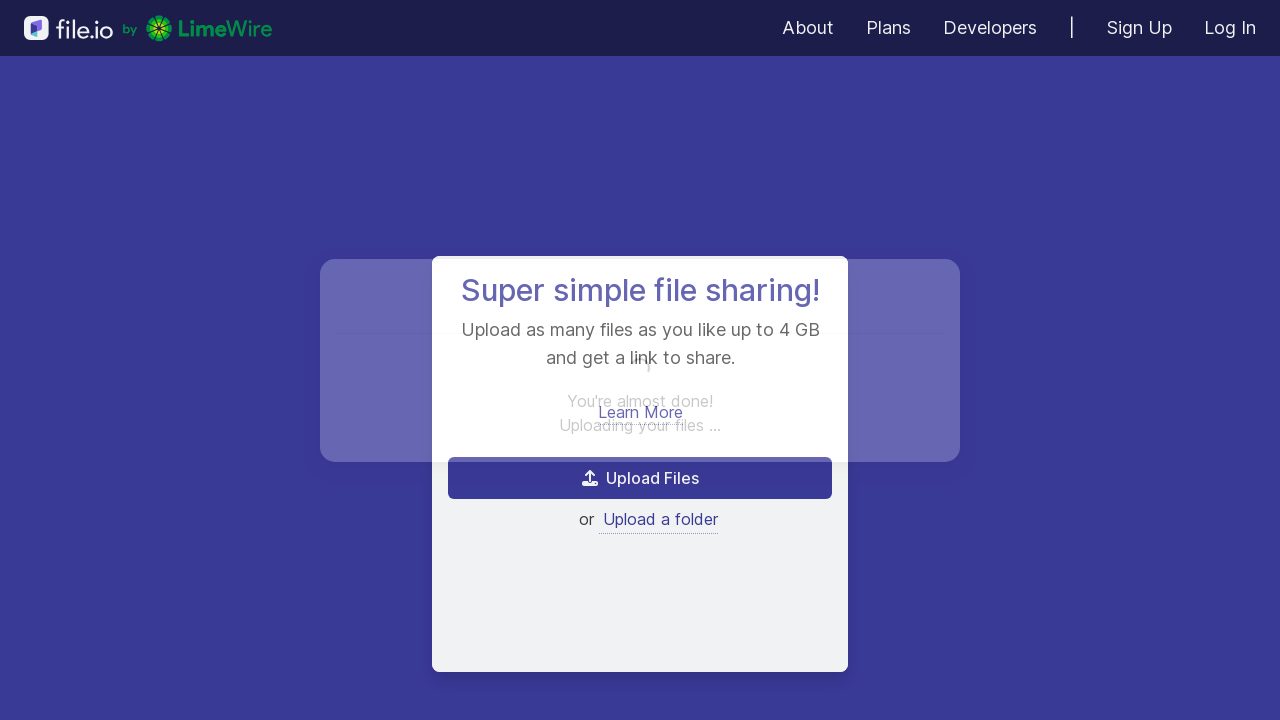

Waited for file upload to process
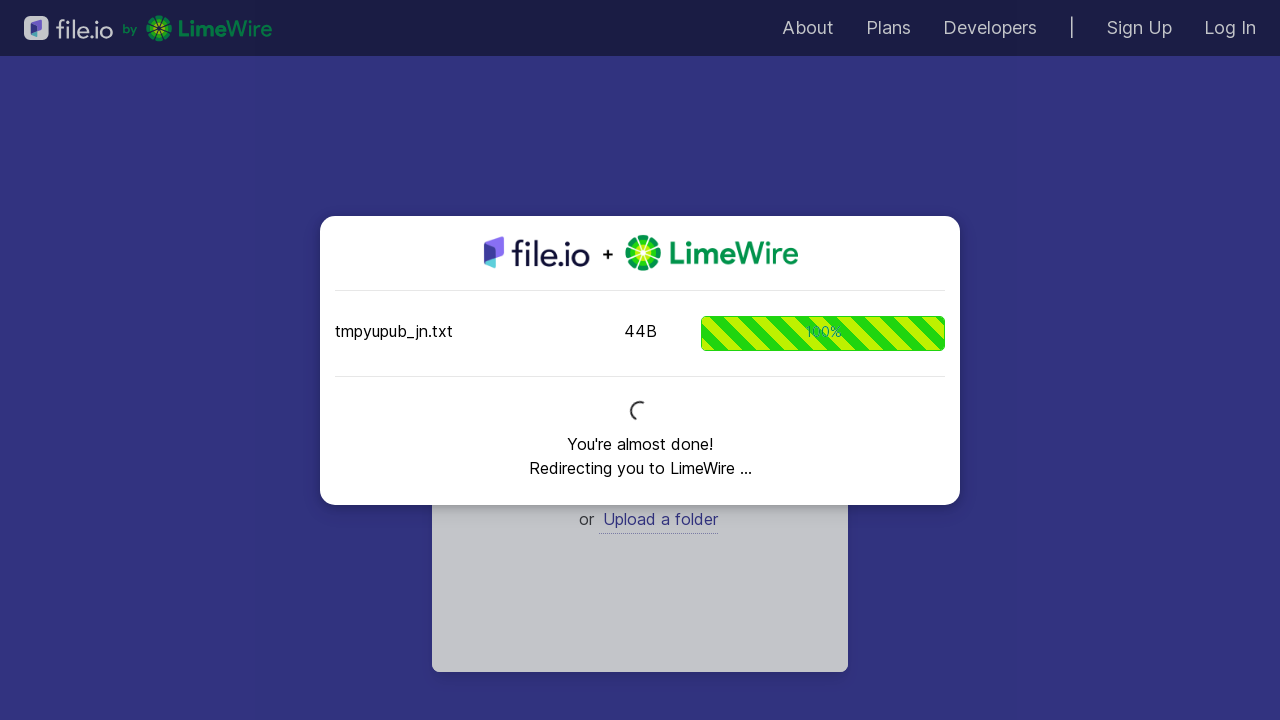

Cleaned up temporary test file
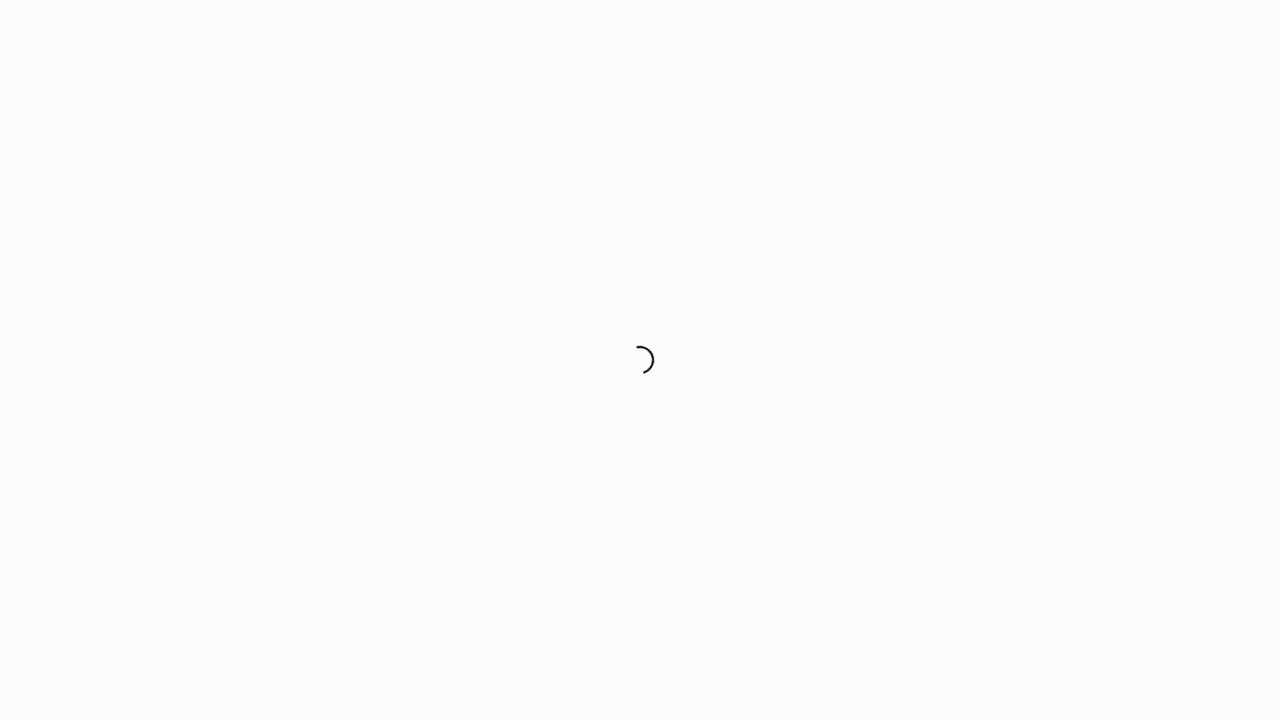

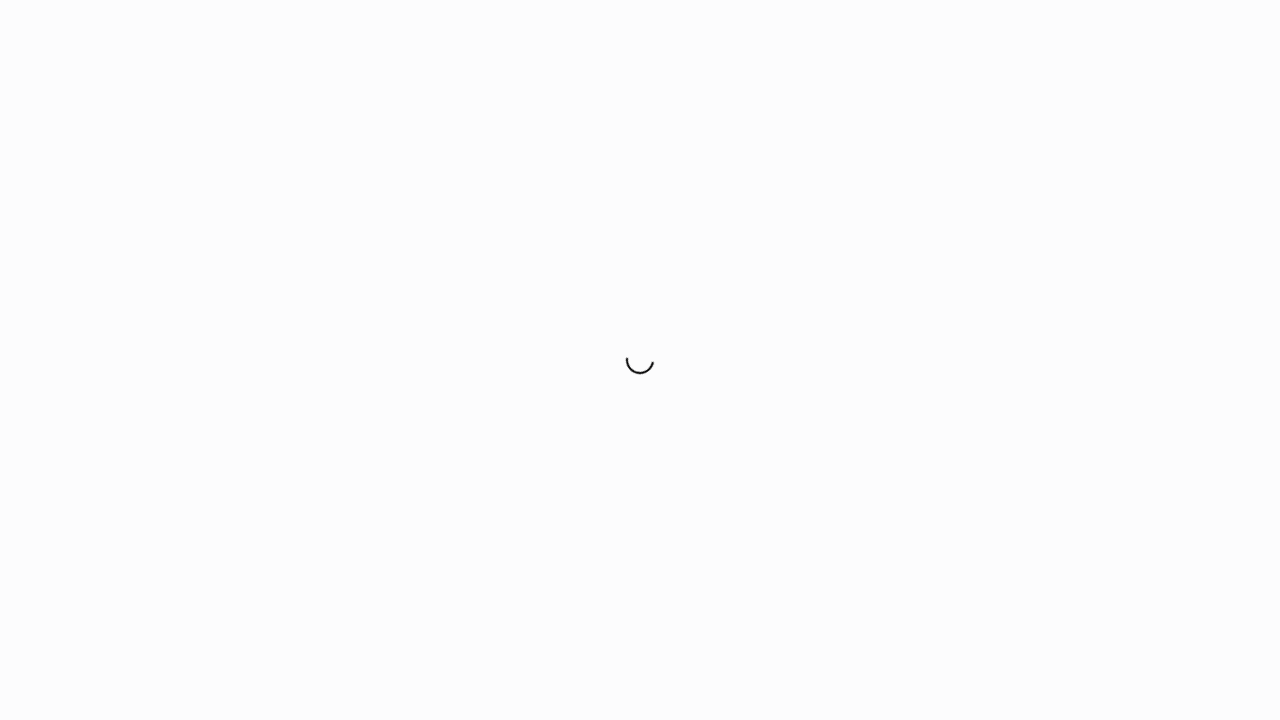